Tests dragging element B to the first column and then back to the second column

Starting URL: https://the-internet.herokuapp.com/drag_and_drop

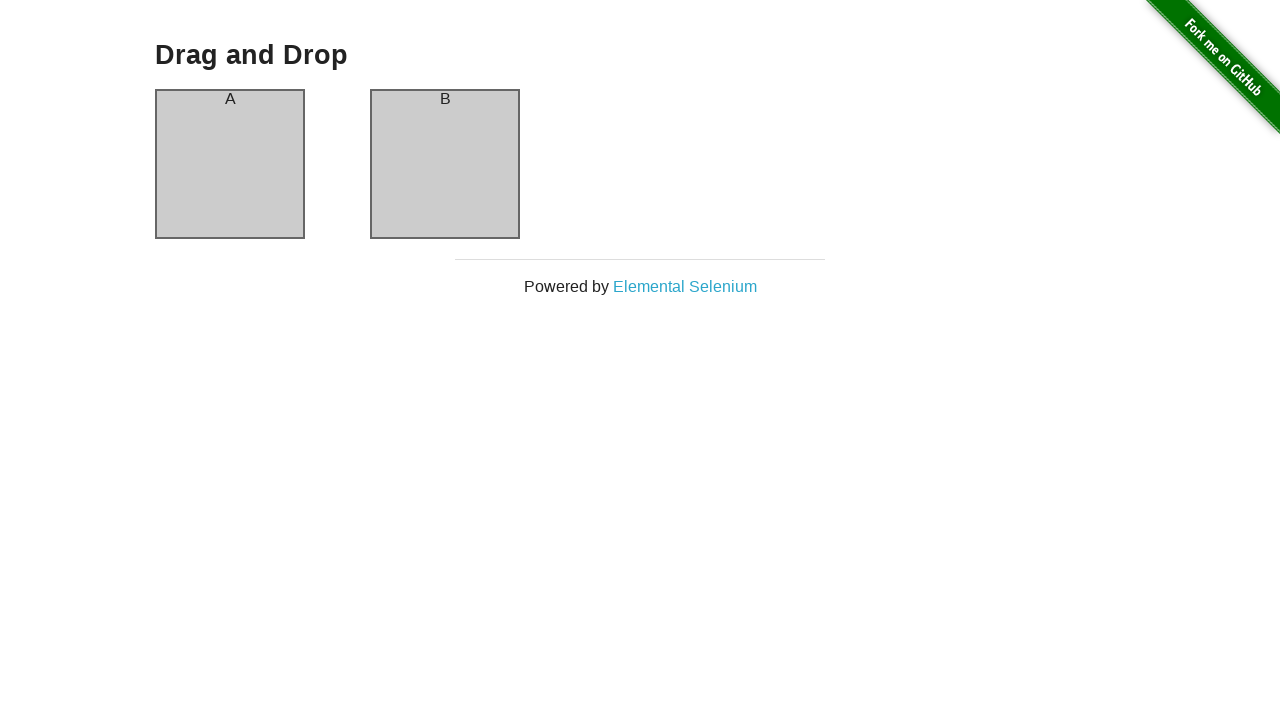

Dragged element B from second column to first column at (230, 164)
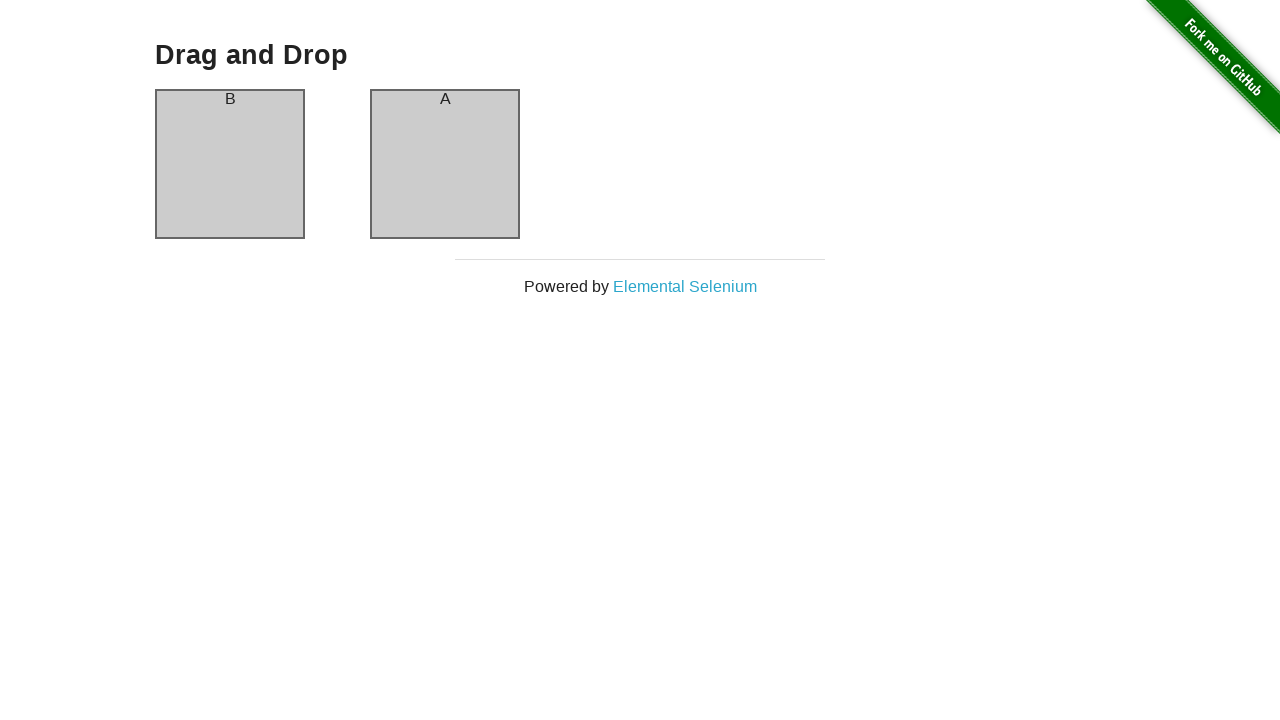

Dragged element B back from first column to second column at (445, 164)
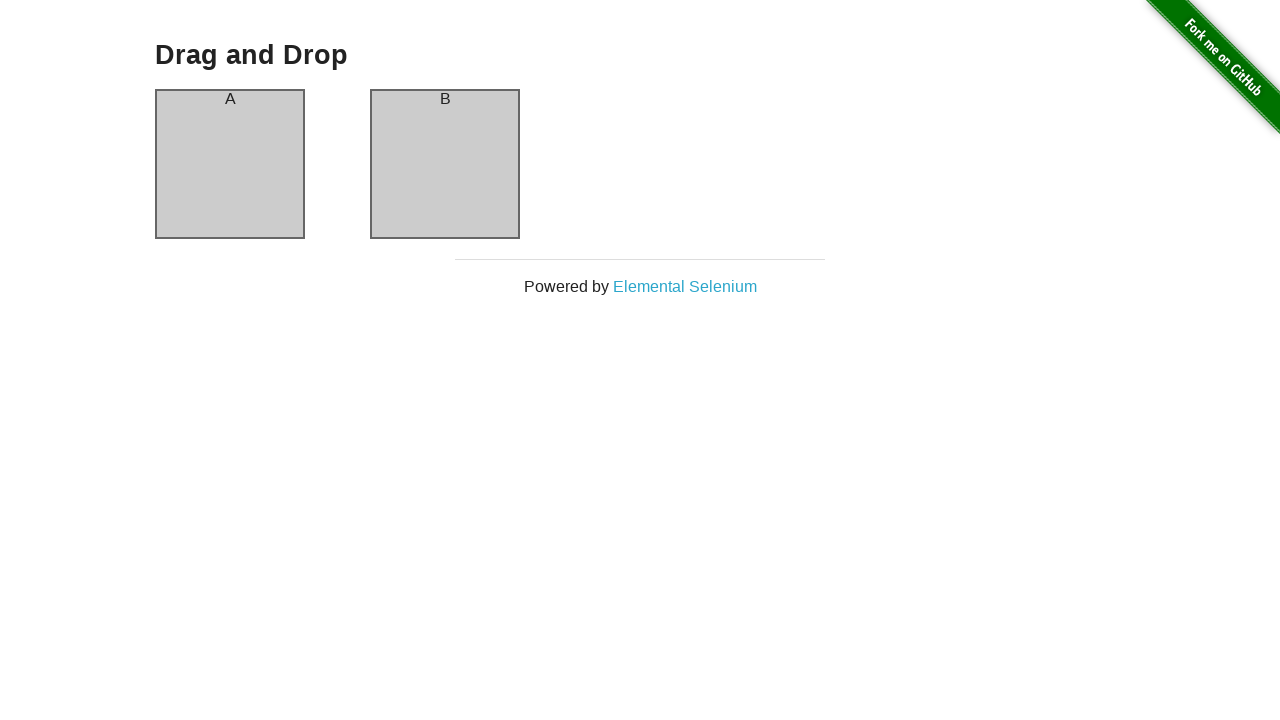

Retrieved text content from first column header
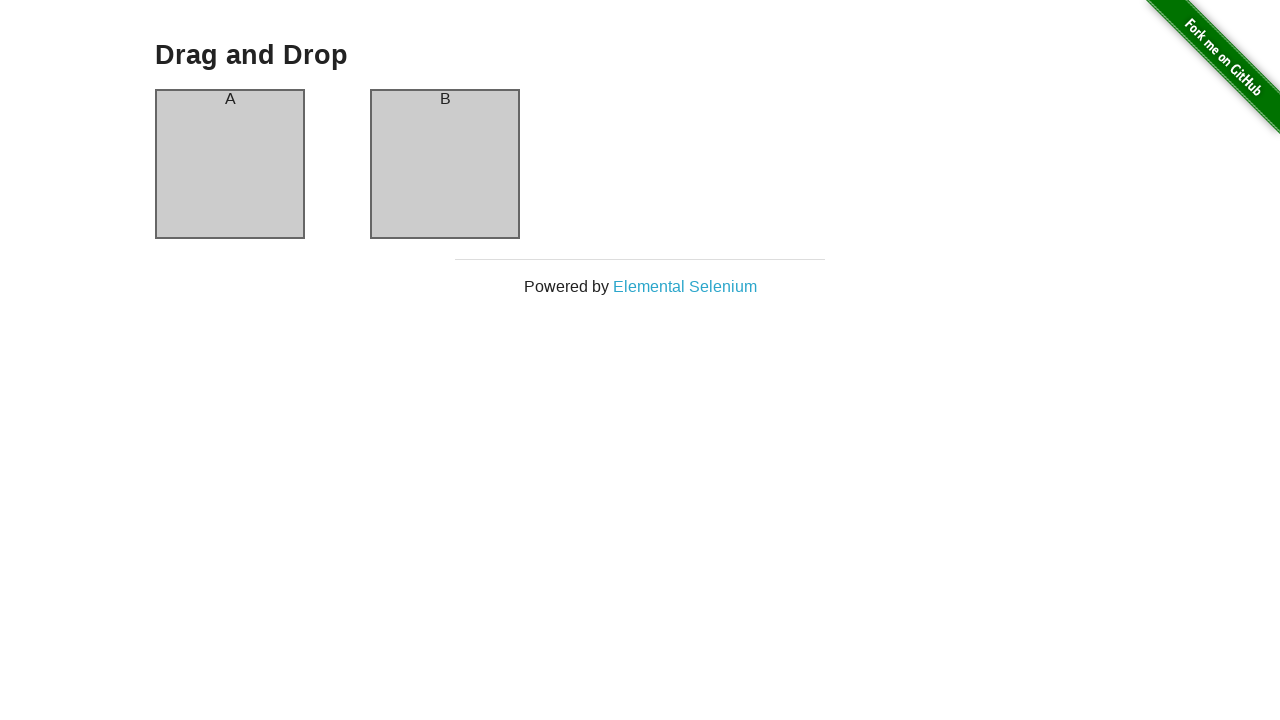

Retrieved text content from second column header
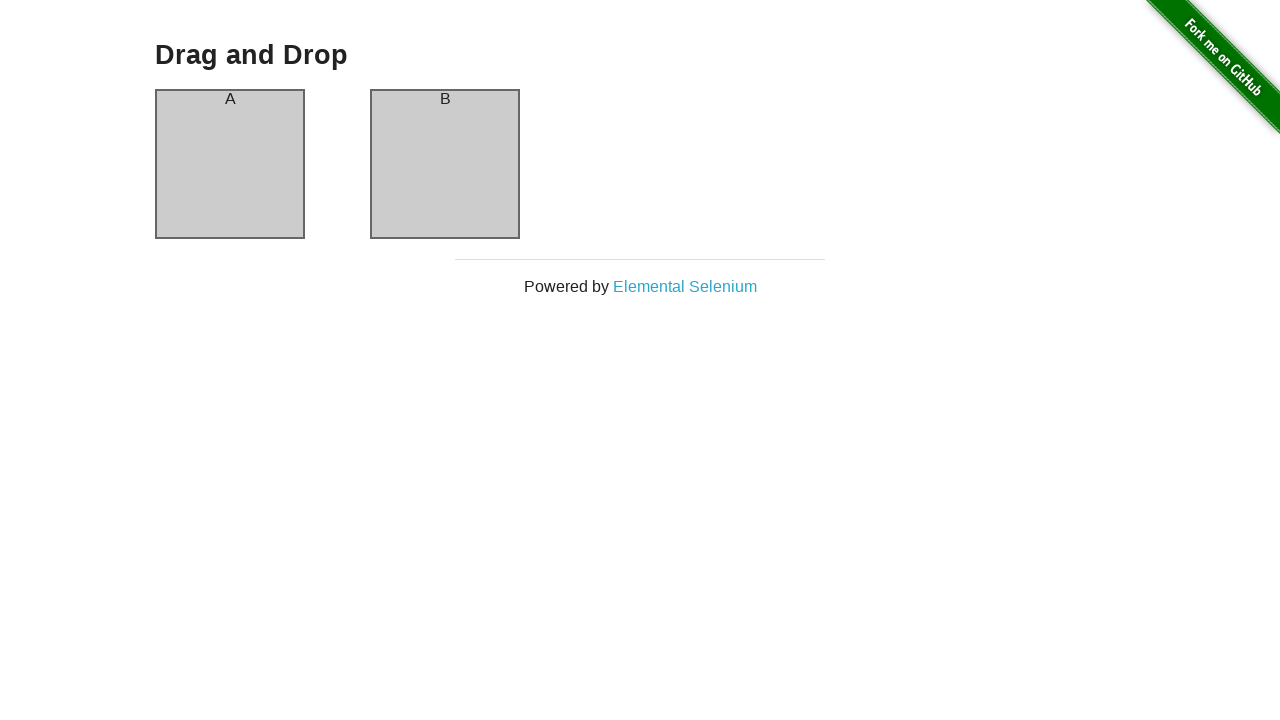

Verified first column header contains 'A'
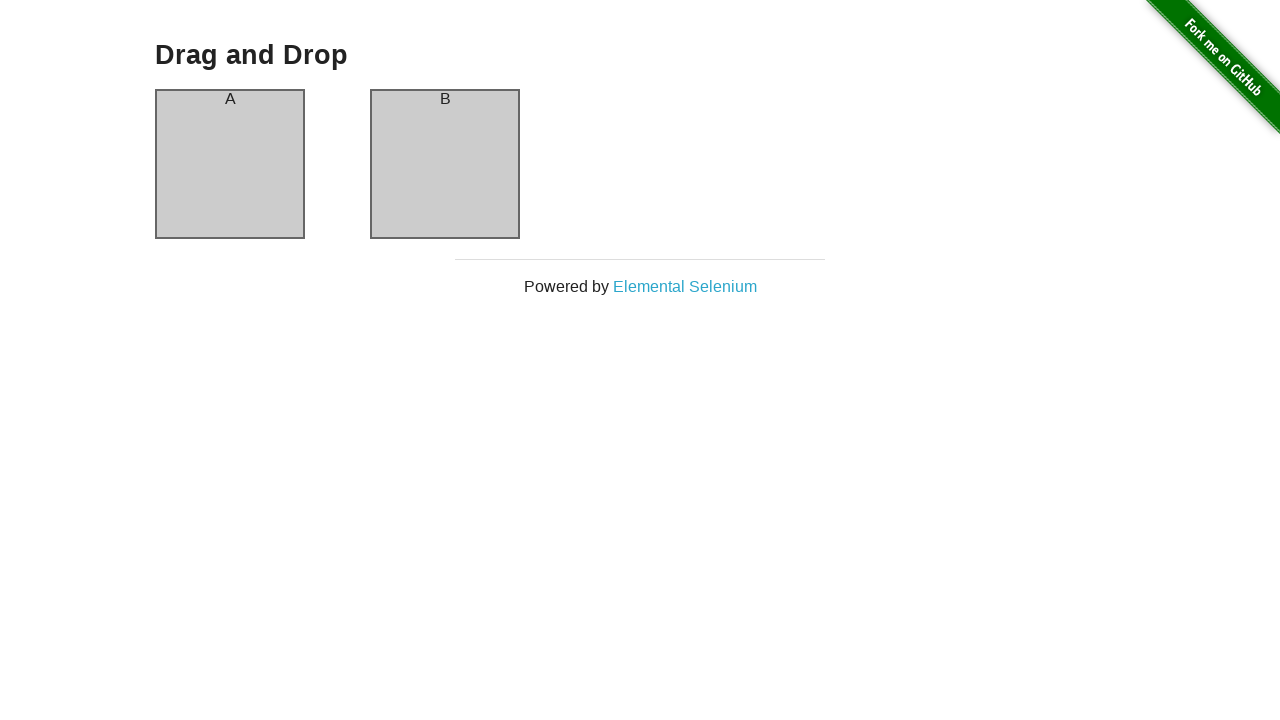

Verified second column header contains 'B' - elements restored to original positions
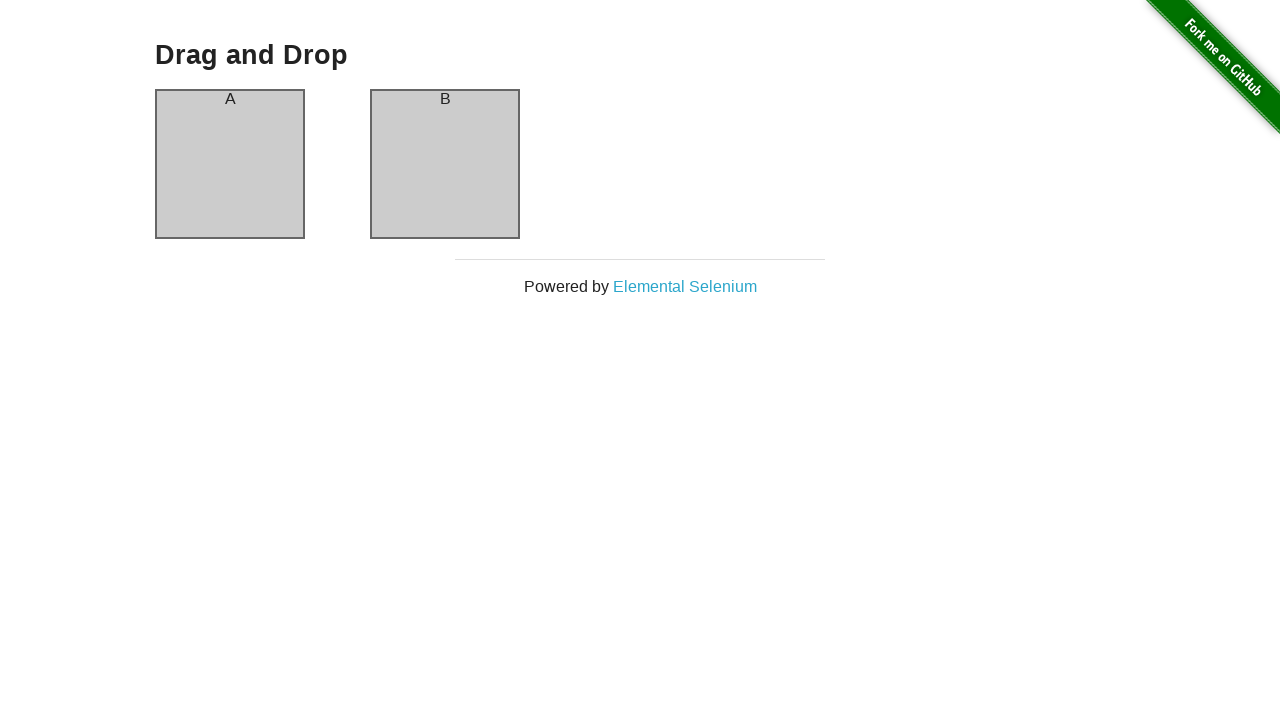

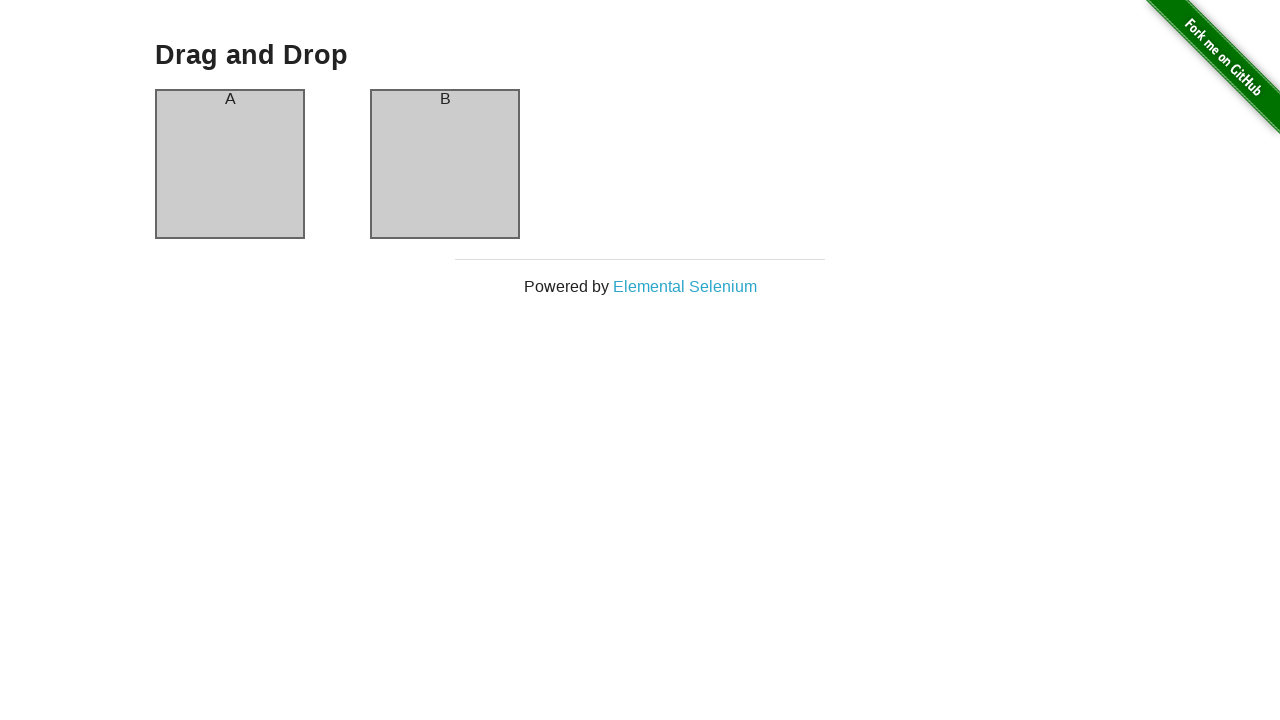